Tests the forgot login info flow by filling out customer lookup form and verifying error message when customer is not found

Starting URL: https://parabank.parasoft.com/parabank/index.htm

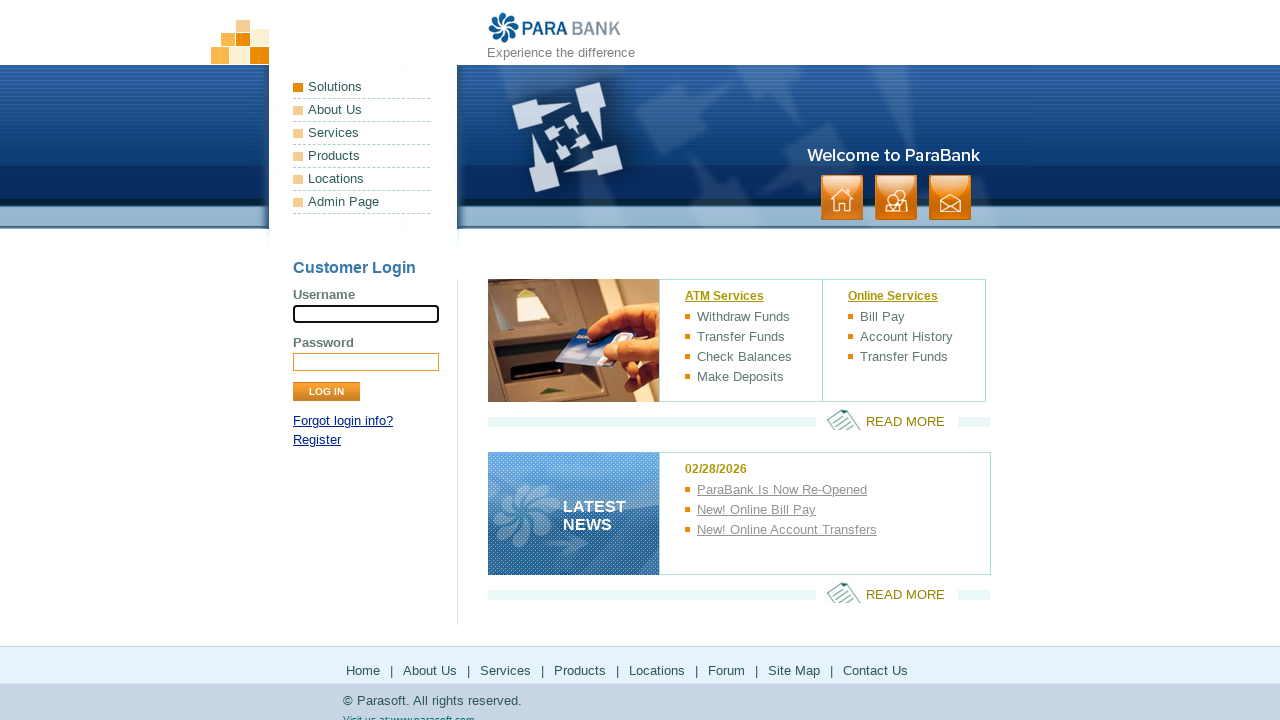

Clicked 'Forgot login info?' link at (343, 421) on a:has-text('Forgot login info?')
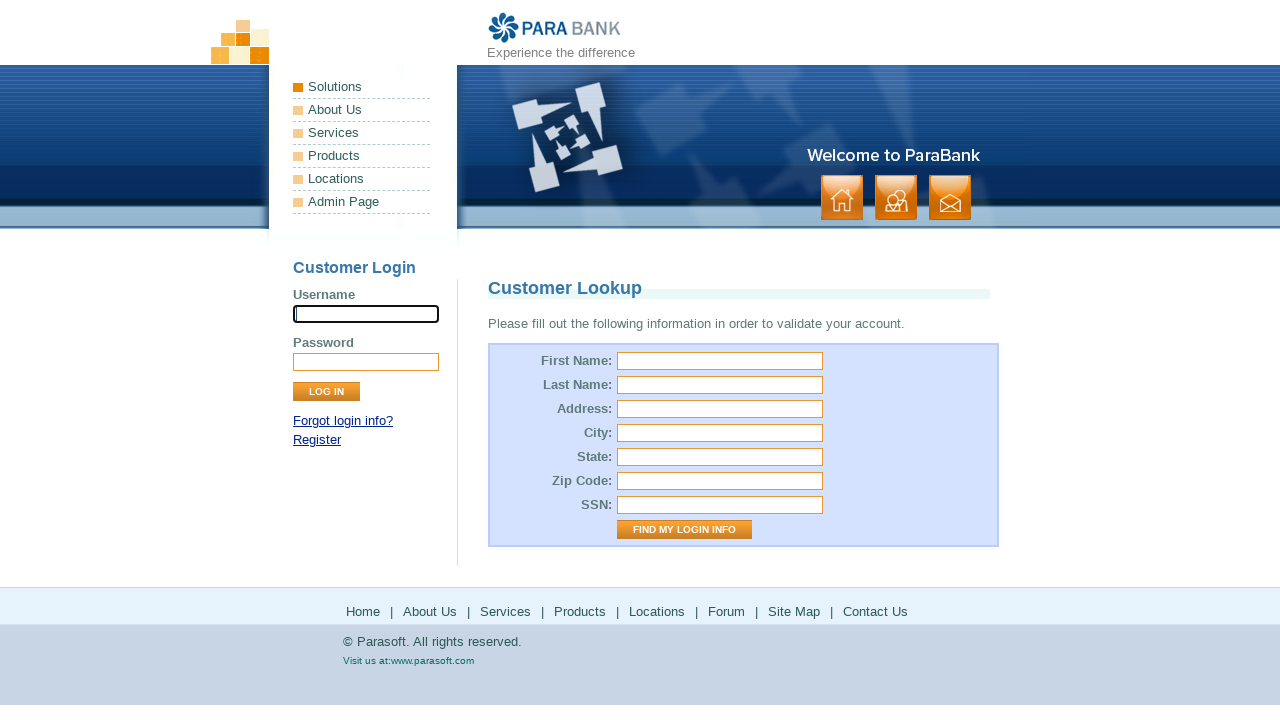

Verified page title loaded
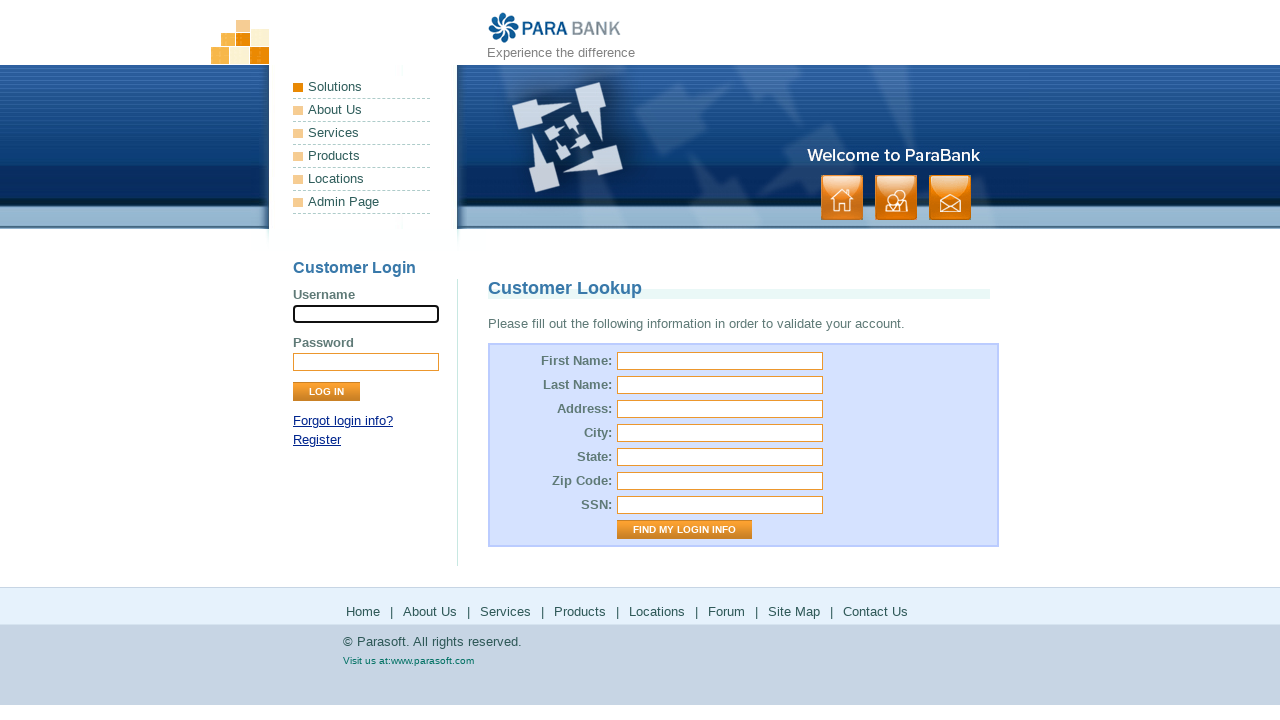

Filled first name with 'user' on #firstName
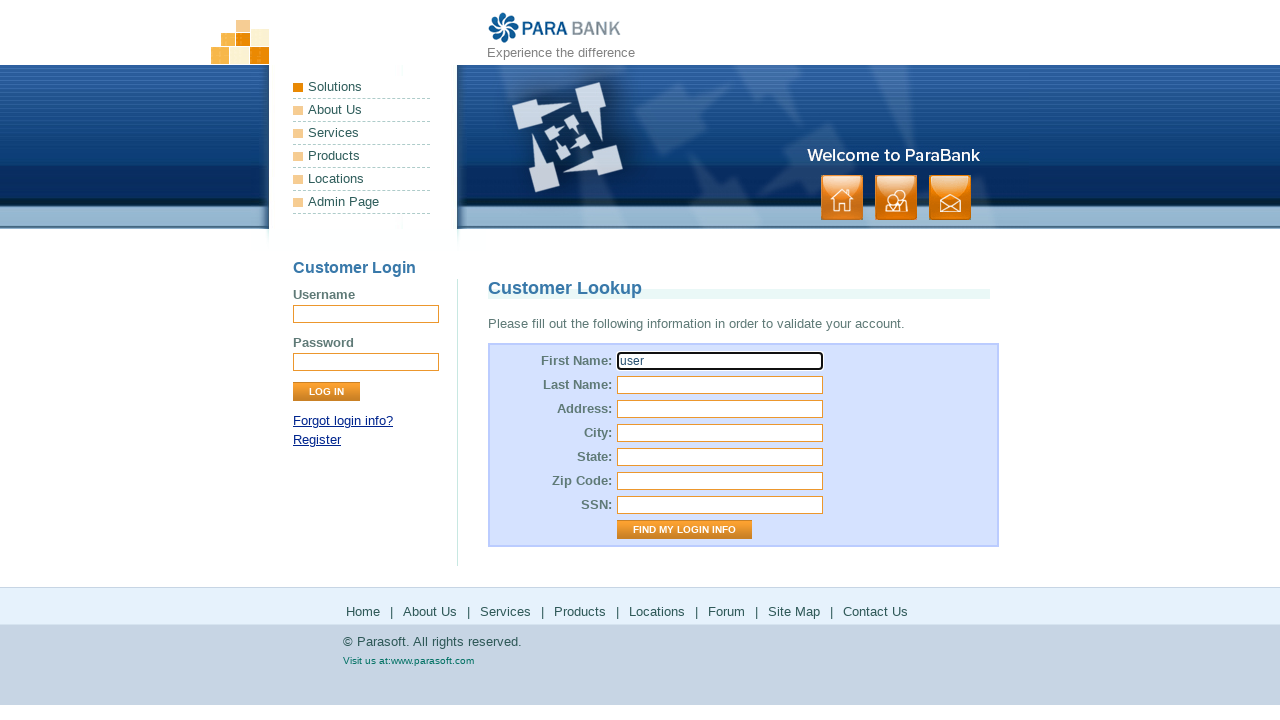

Filled last name with 'User_user' on #lastName
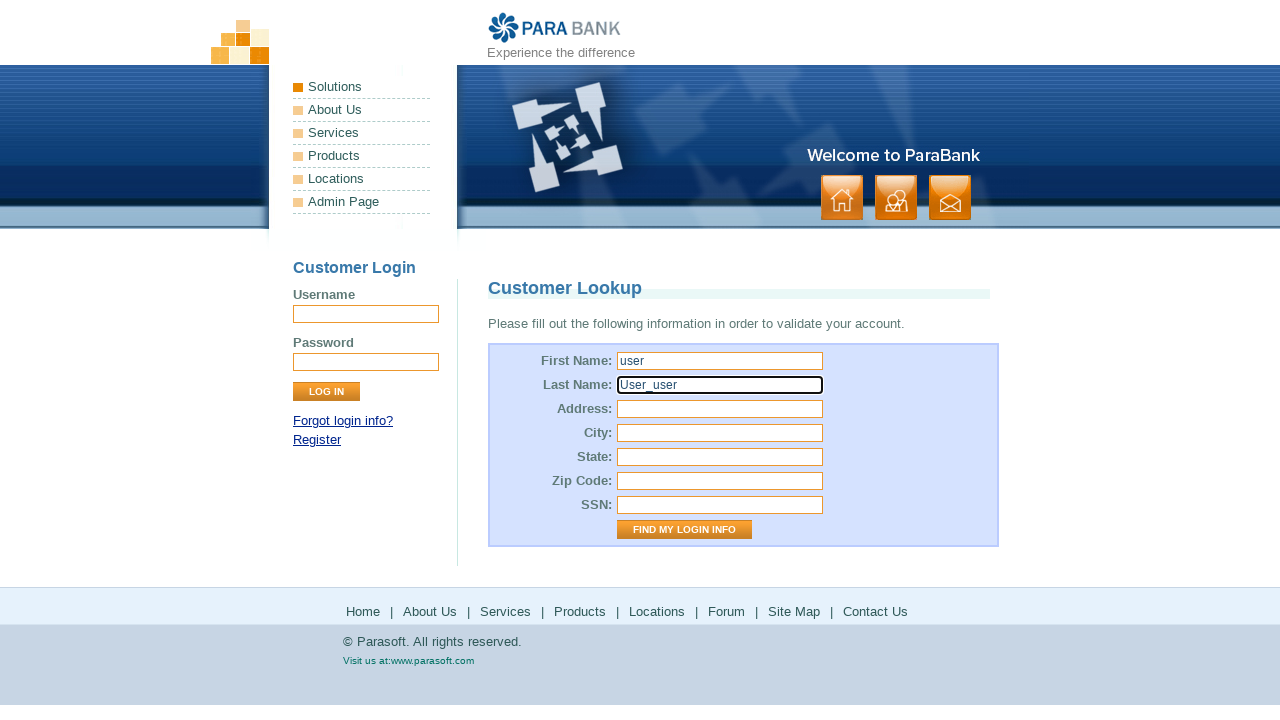

Filled street address with 'USA' on #address\.street
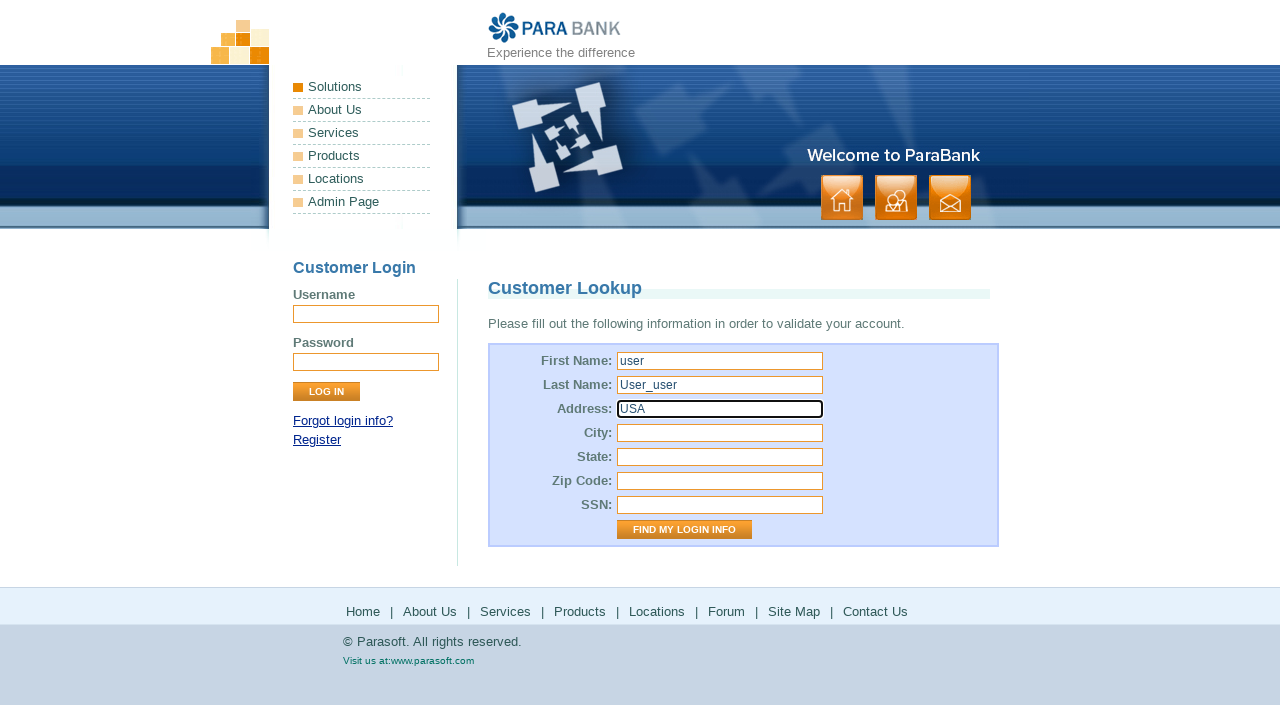

Filled city with 'LOS ANGELES' on #address\.city
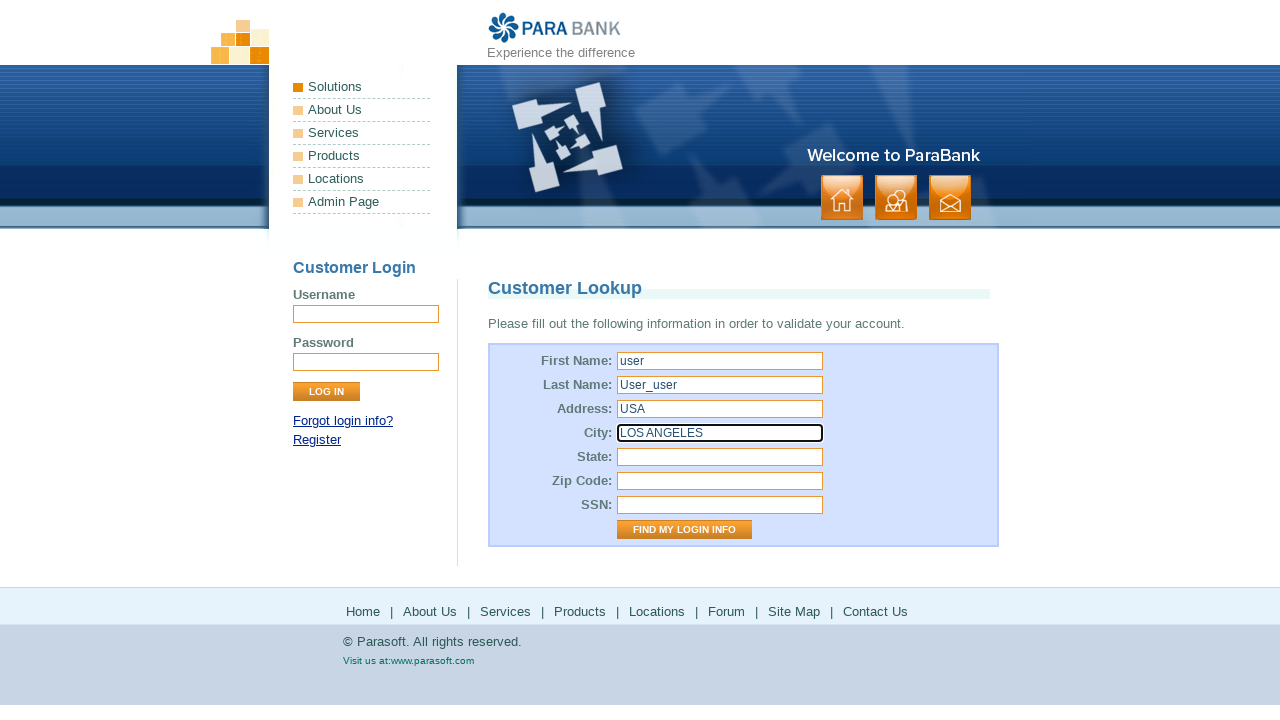

Filled state with 'California' on #address\.state
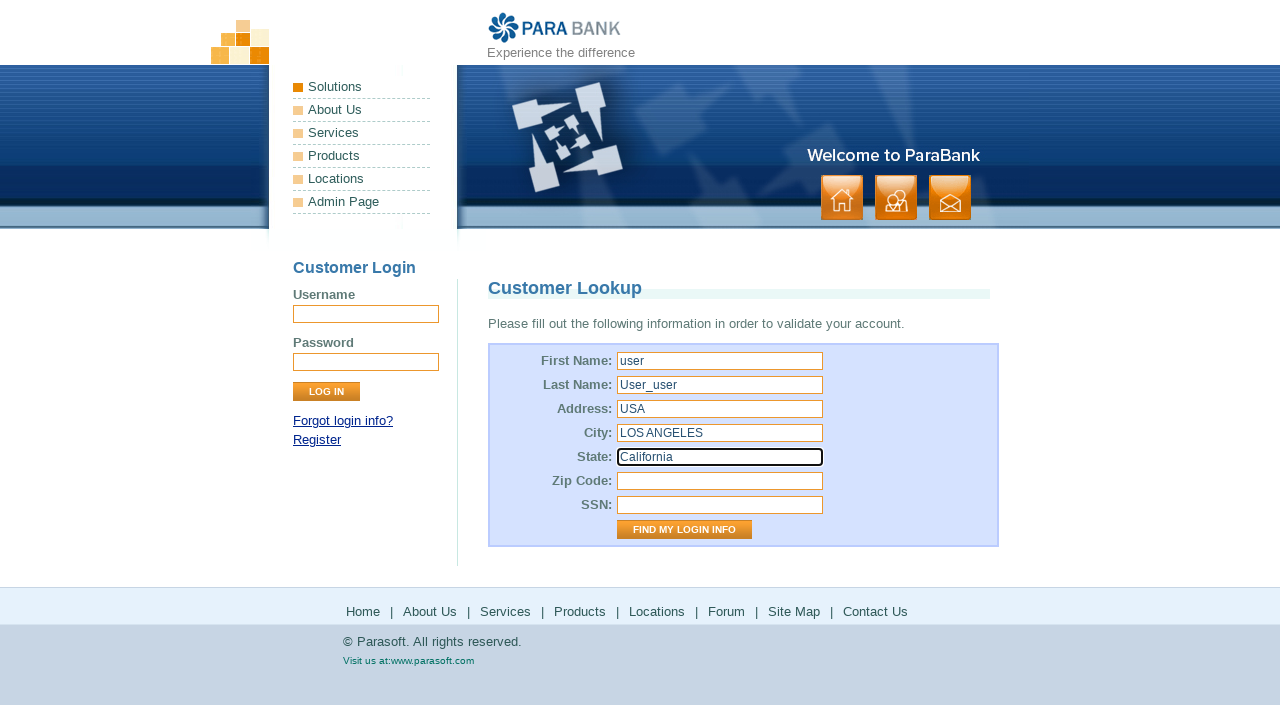

Filled zip code with '123456' on #address\.zipCode
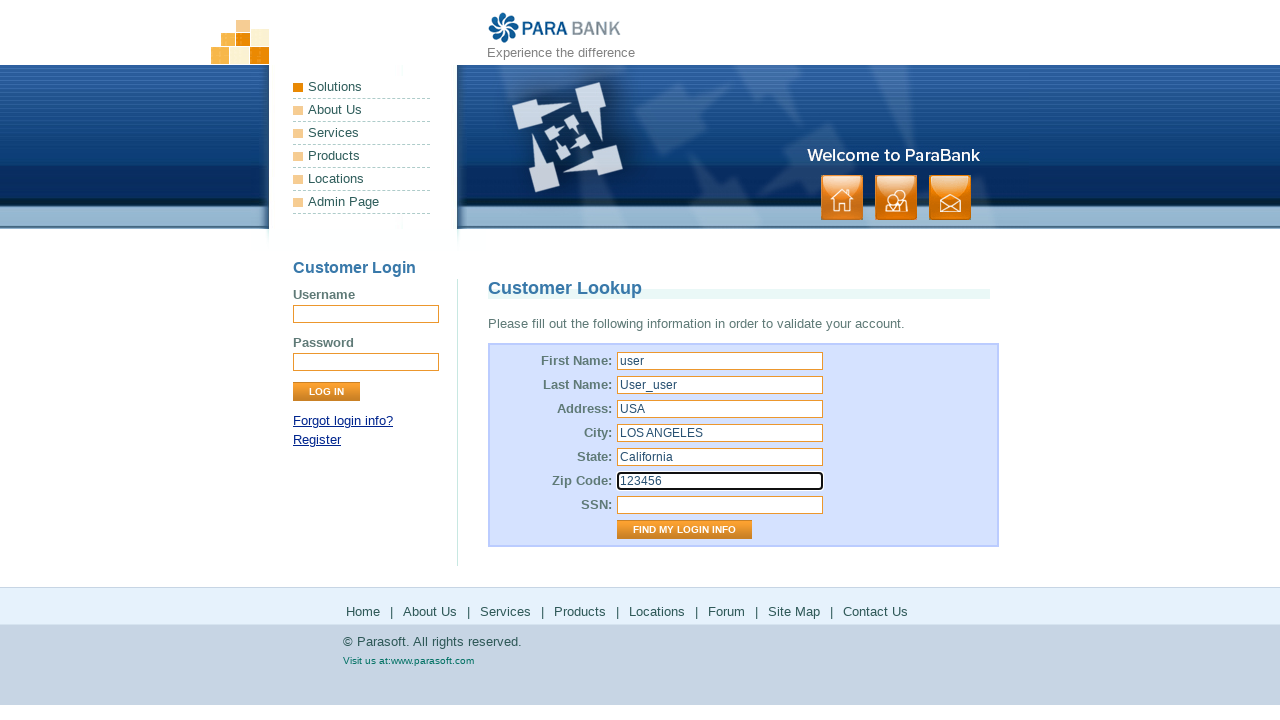

Filled SSN with '123fff' on #ssn
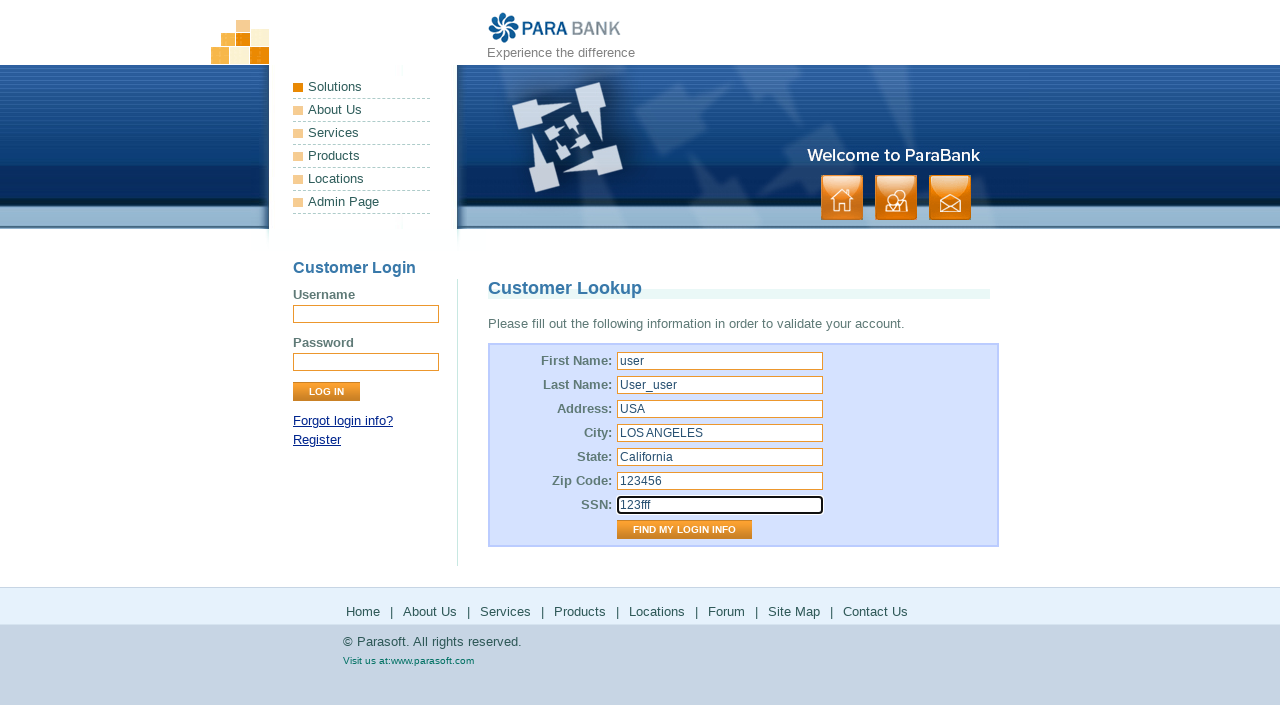

Clicked 'Find My Login Info' button to submit customer lookup form at (684, 530) on input[value='Find My Login Info']
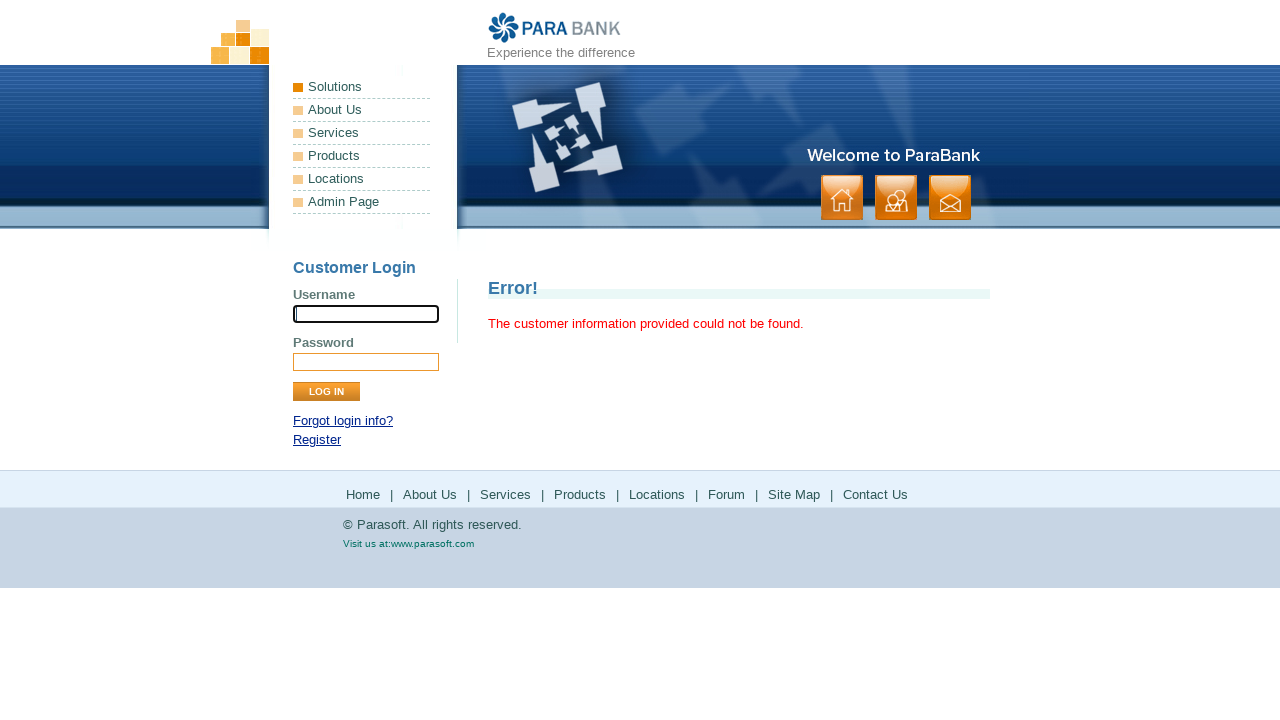

Error message displayed - customer not found
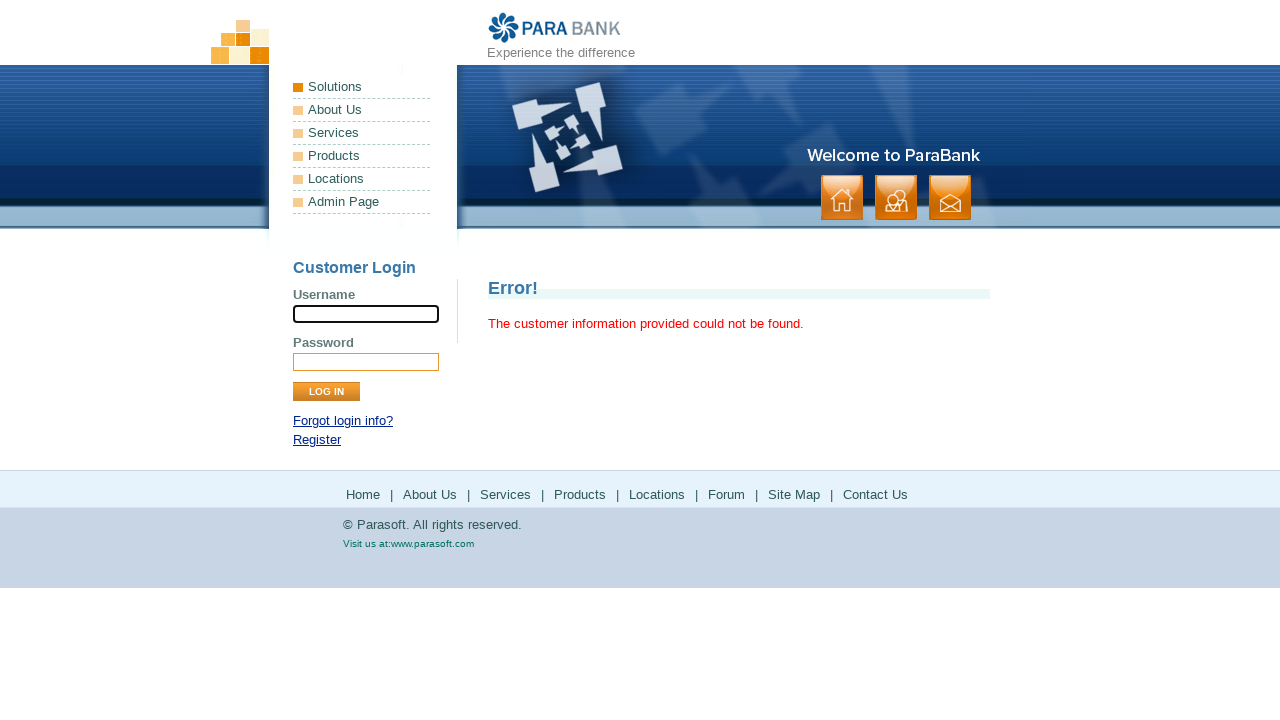

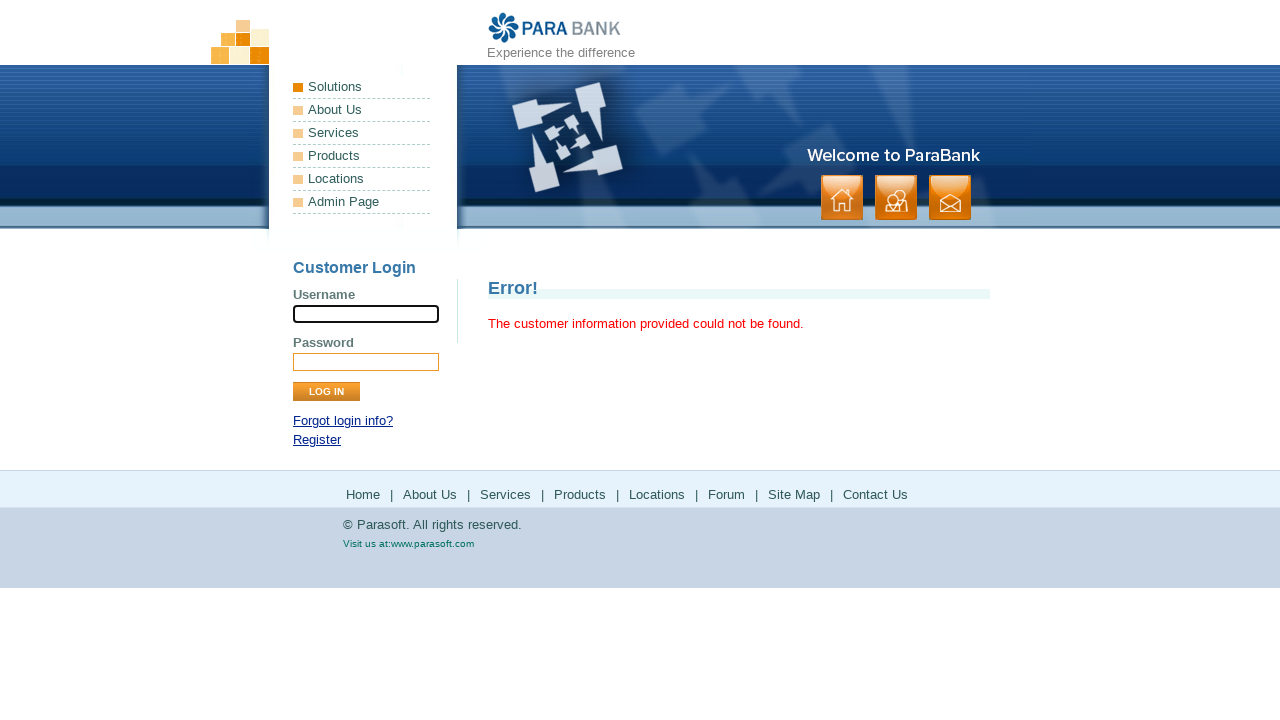